Tests JavaScript prompt alert handling by clicking a button that triggers a prompt, entering text into the prompt, accepting it, and verifying the result text is displayed on the page.

Starting URL: https://the-internet.herokuapp.com/javascript_alerts

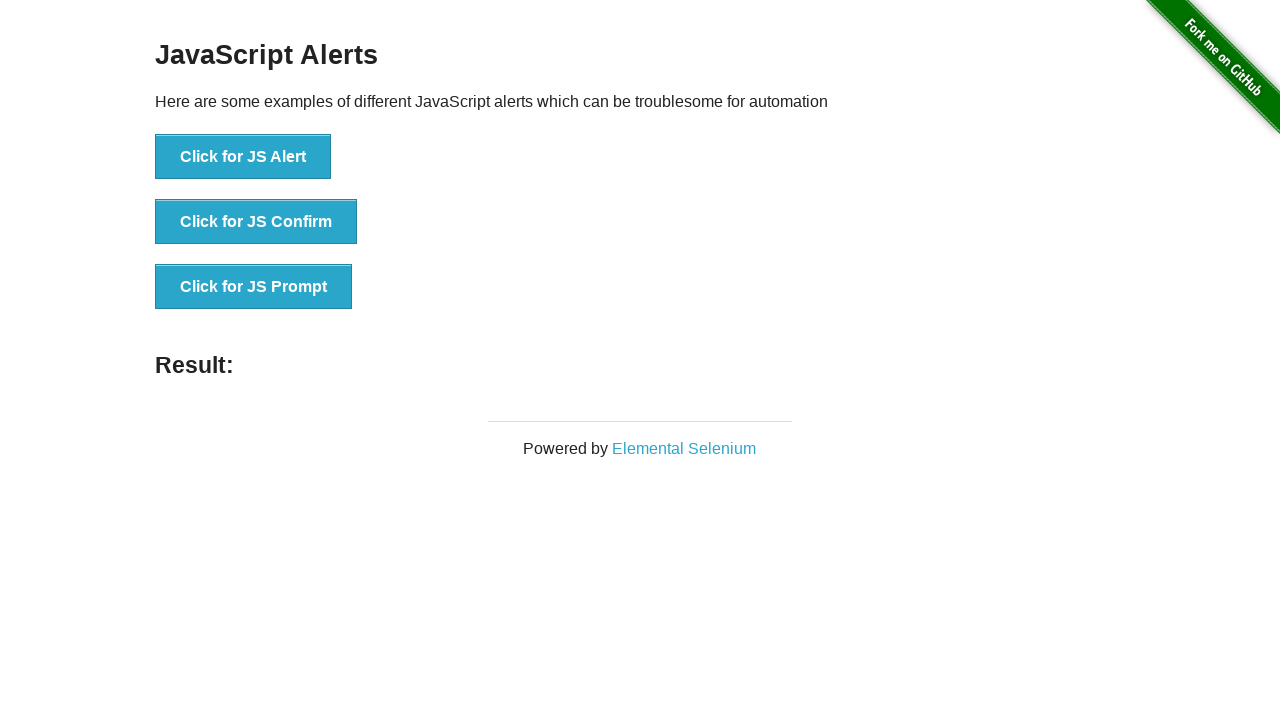

Set up dialog handler to accept prompt with 'John'
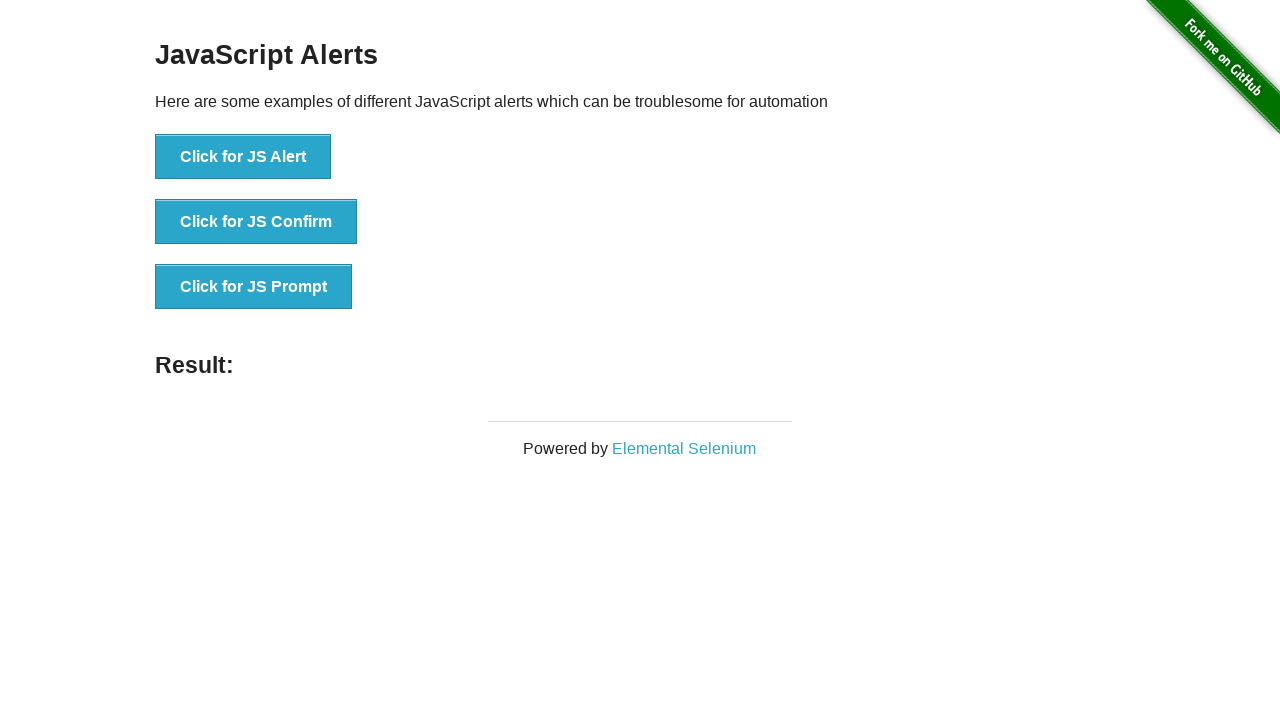

Clicked button to trigger JavaScript prompt alert at (254, 287) on xpath=//button[normalize-space()='Click for JS Prompt']
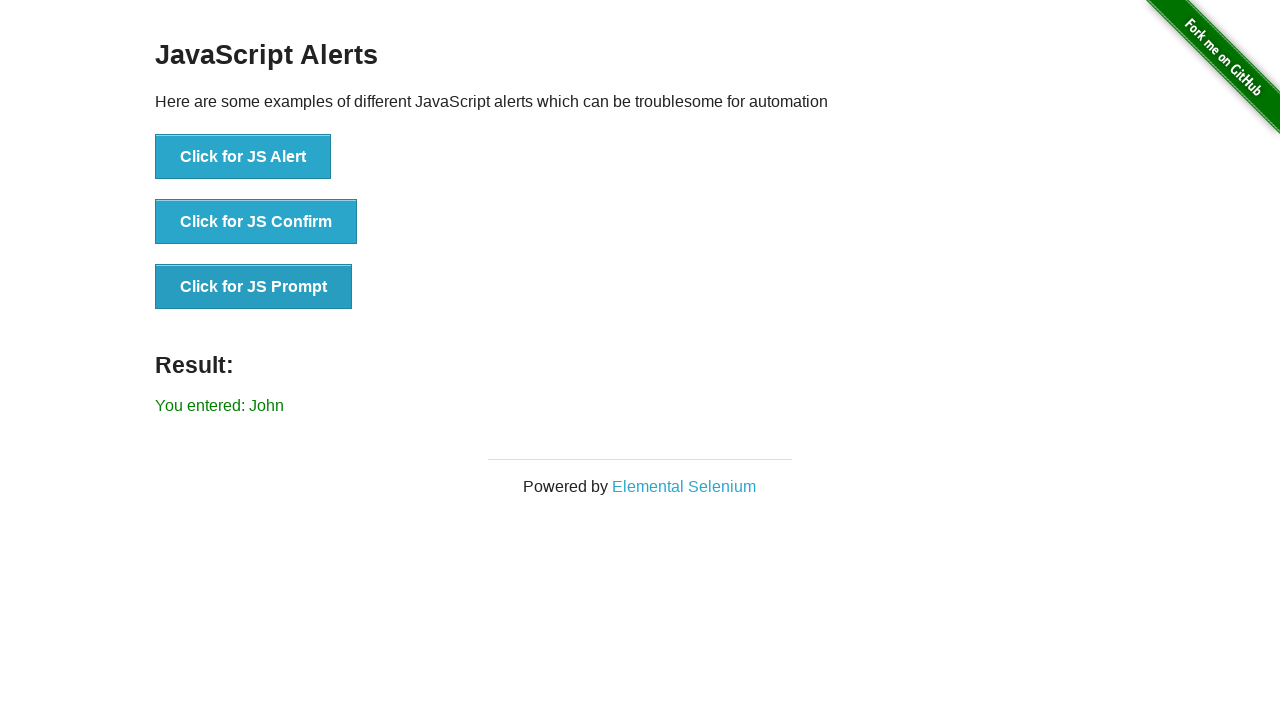

Result element appeared on the page
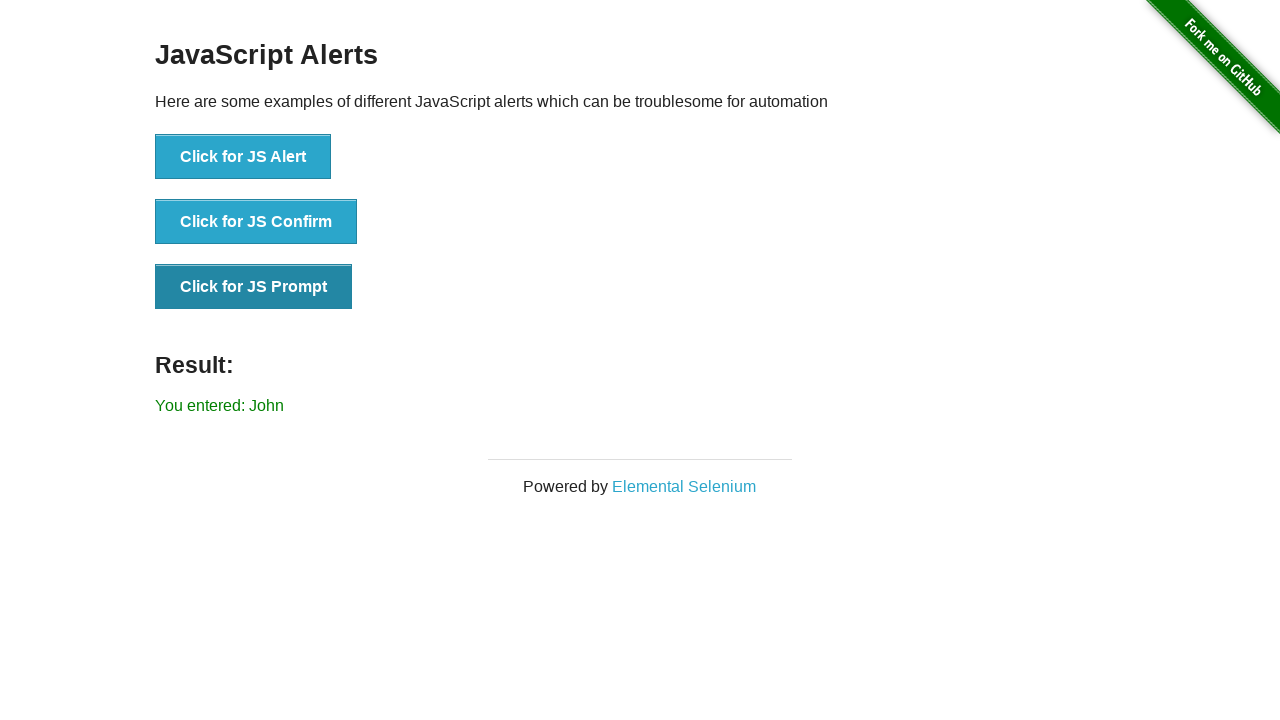

Retrieved result text from page
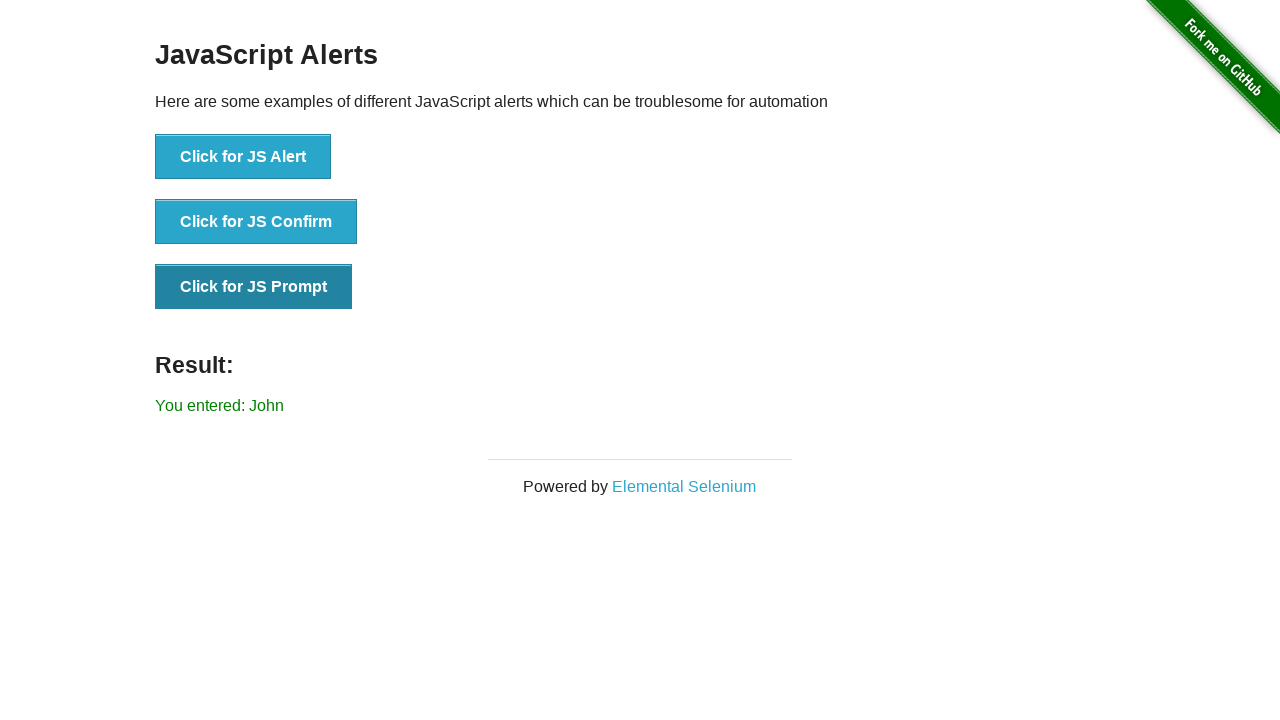

Verified that result text contains 'John'
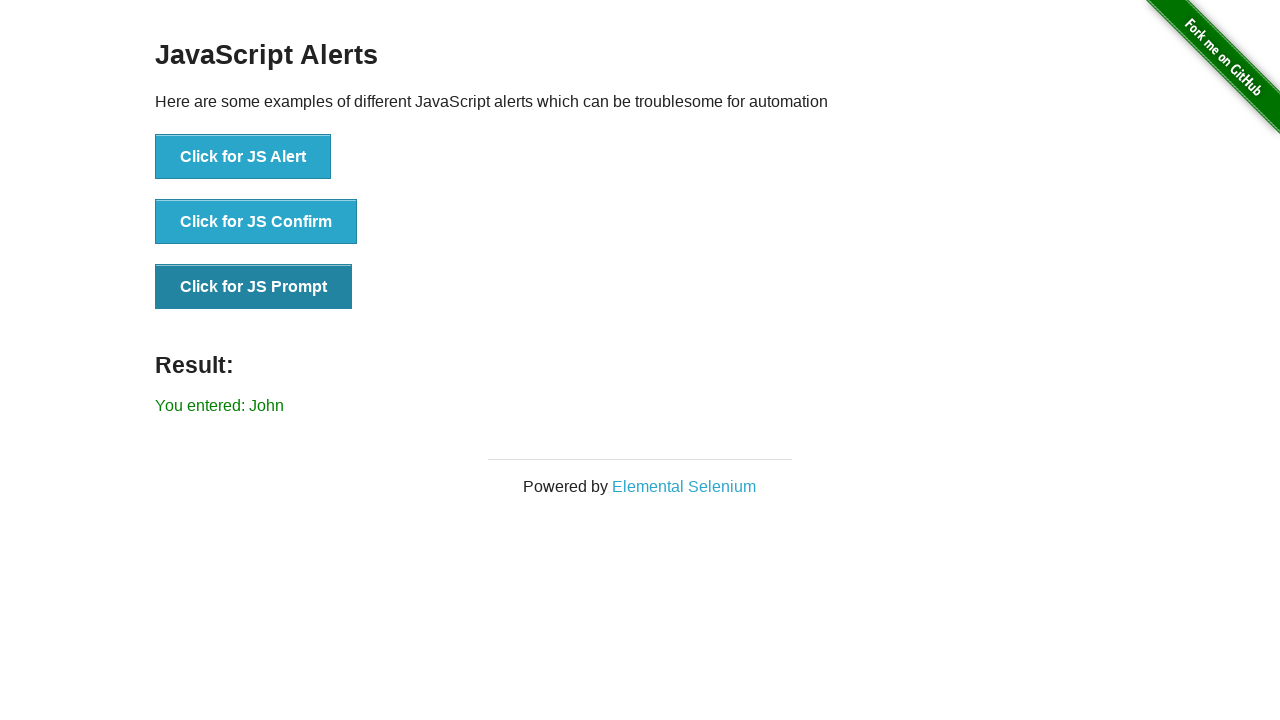

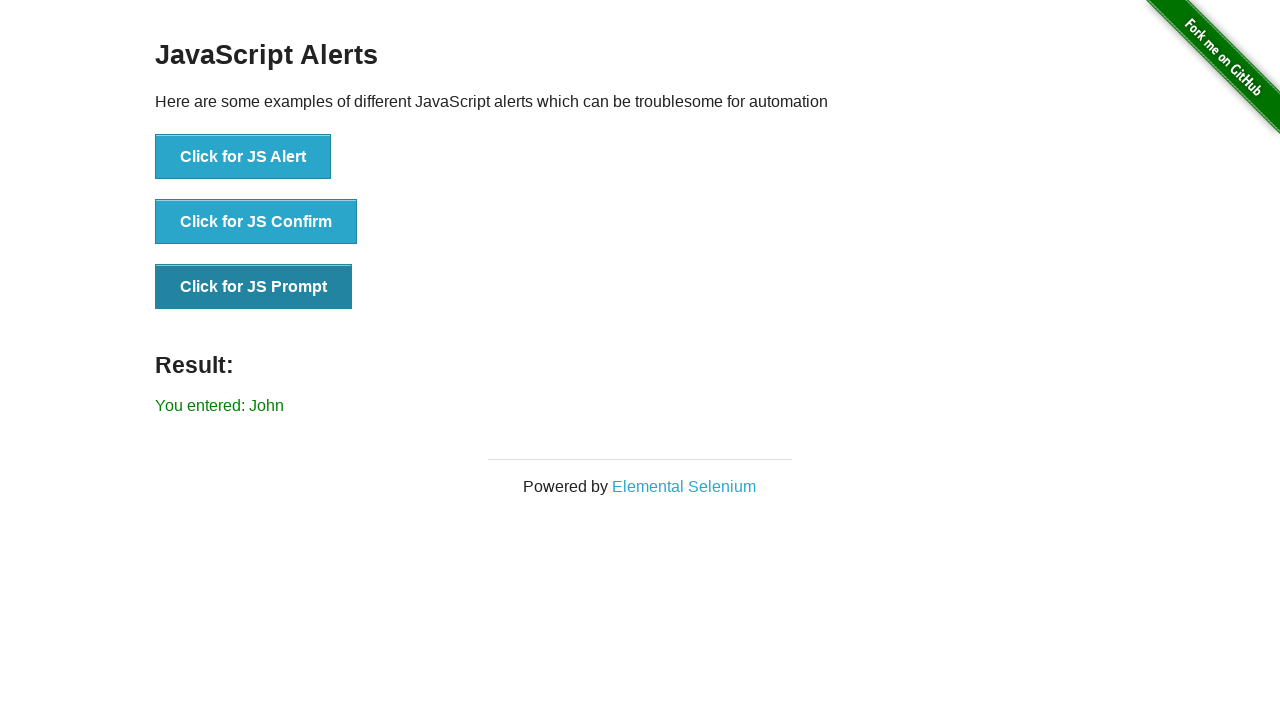